Tests the-internet.herokuapp.com by verifying the main page title, then navigating to the checkboxes page and verifying that the last checkbox is checked.

Starting URL: http://the-internet.herokuapp.com/

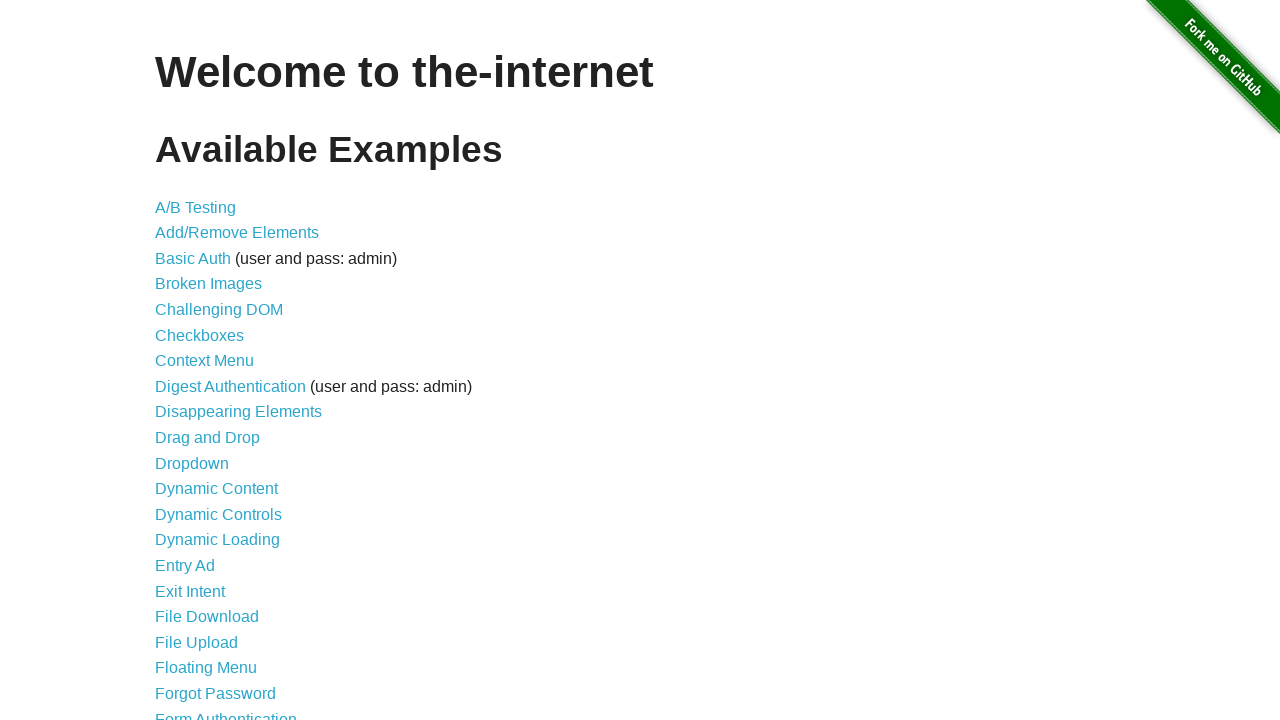

Verified main page title is 'The Internet'
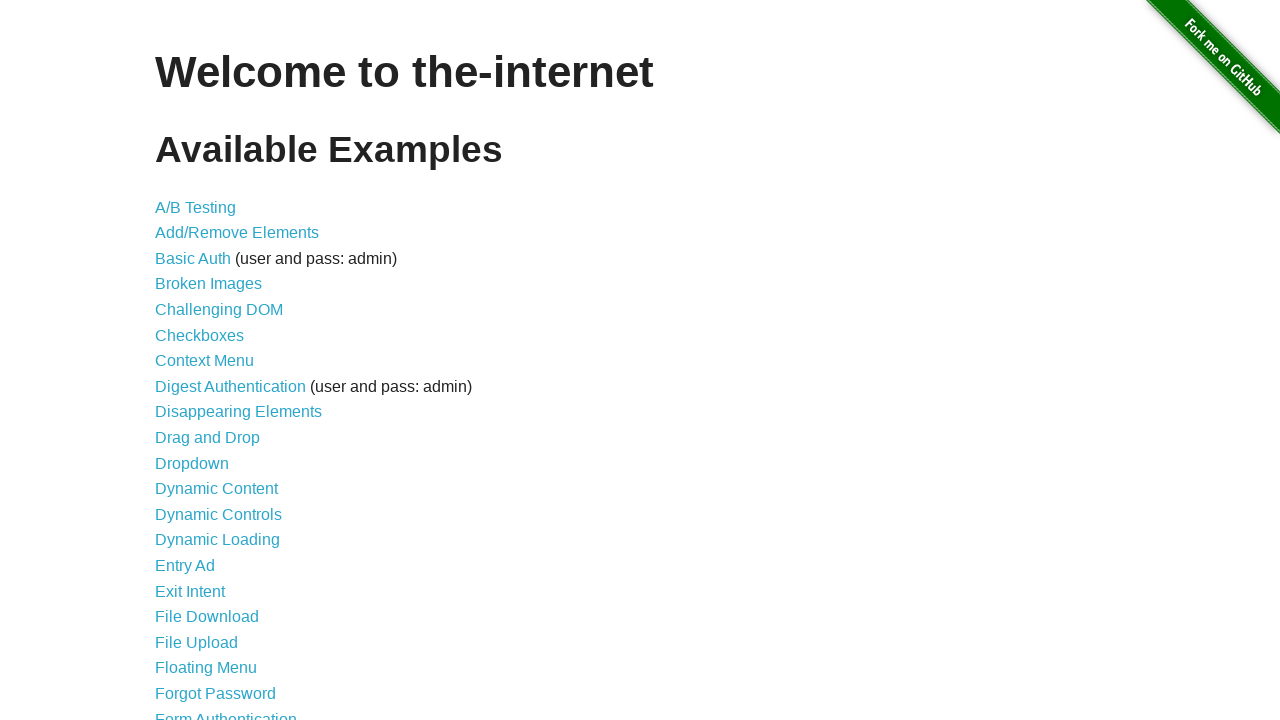

Navigated to checkboxes page
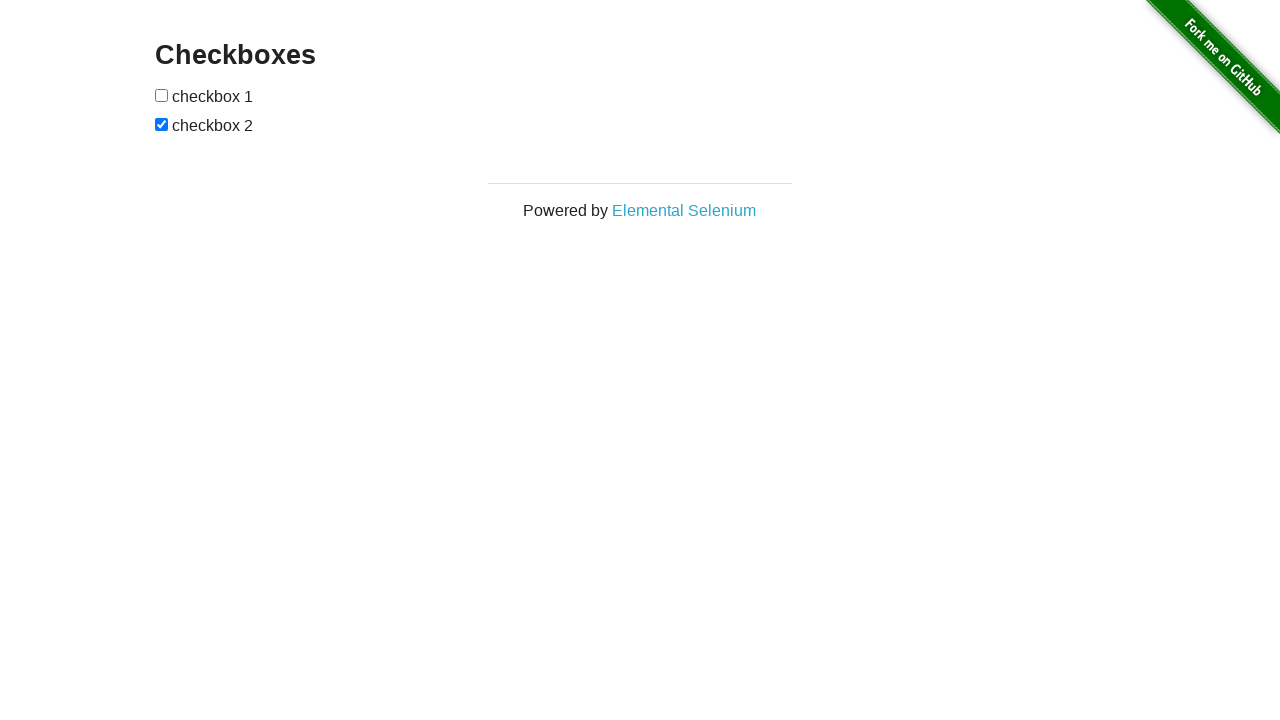

Checkboxes loaded on the page
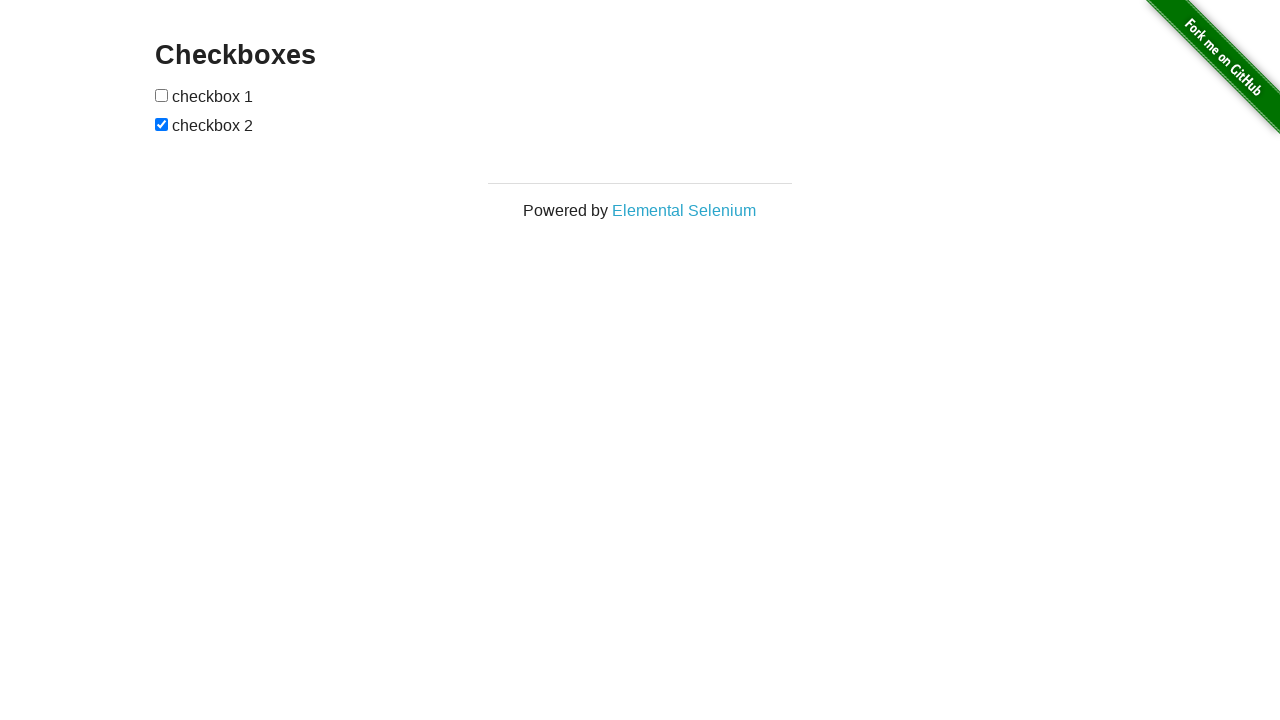

Located all checkboxes on the page
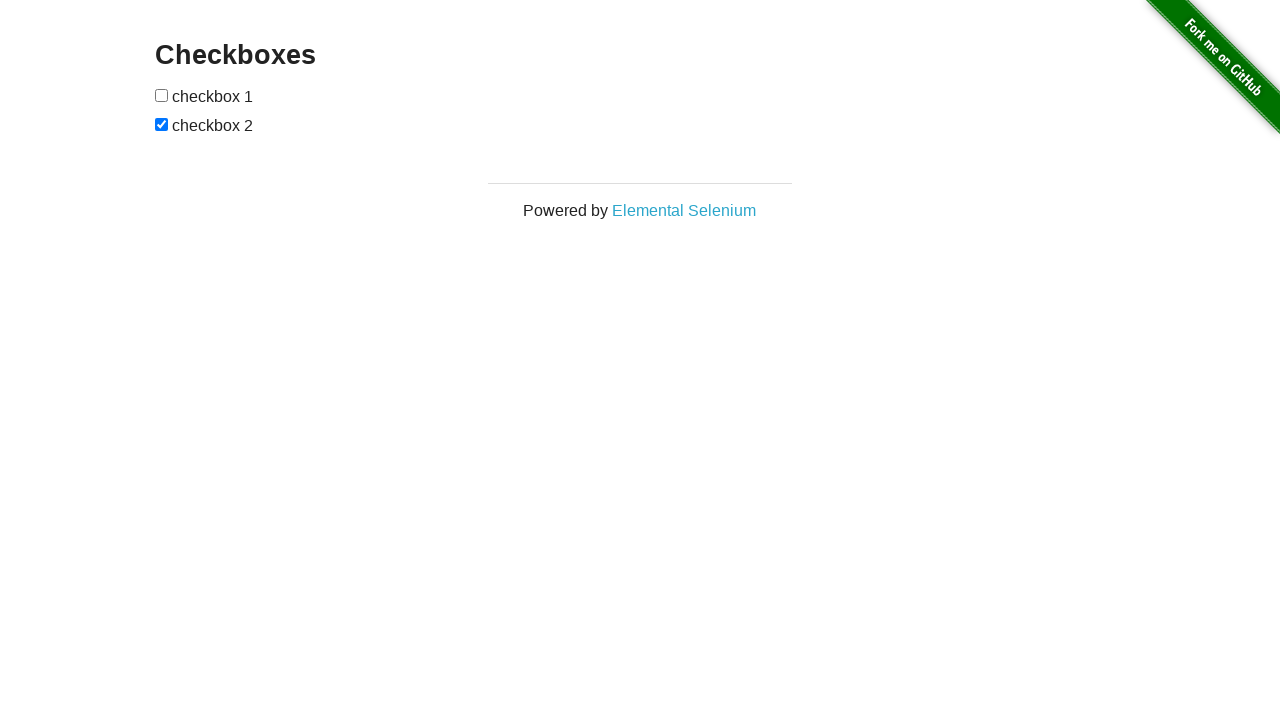

Retrieved the last checkbox element
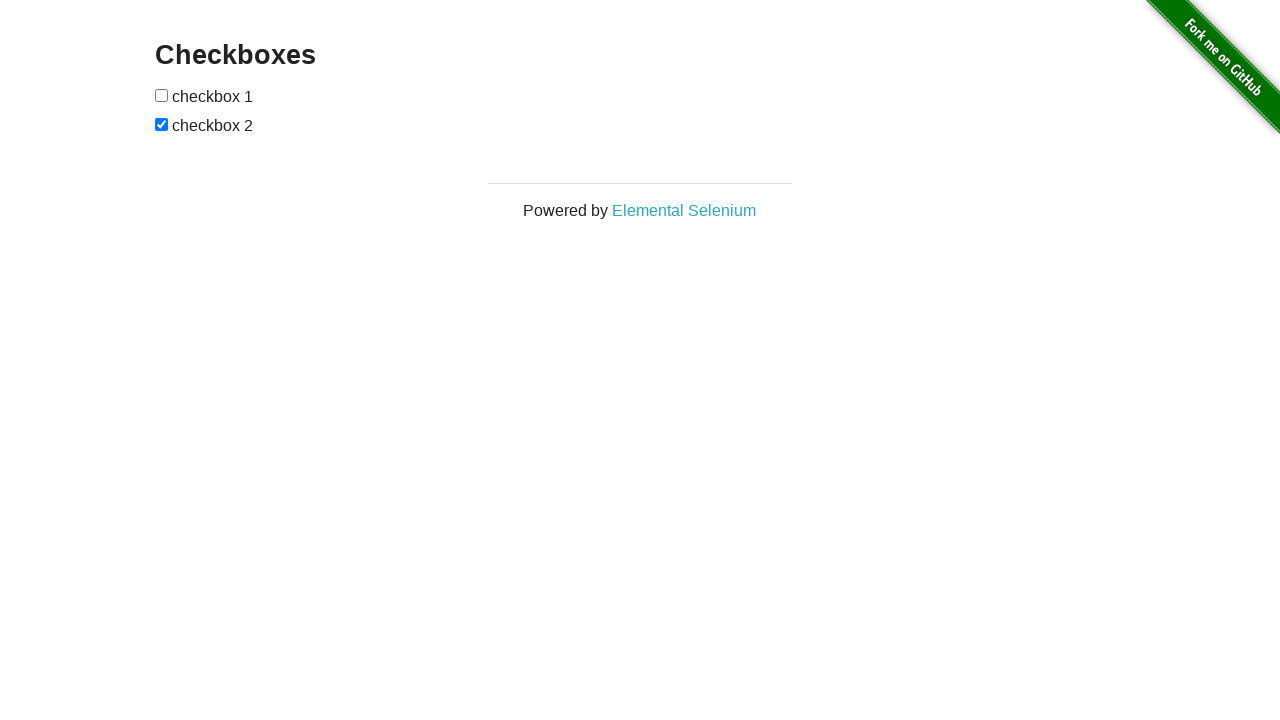

Verified that the last checkbox is checked
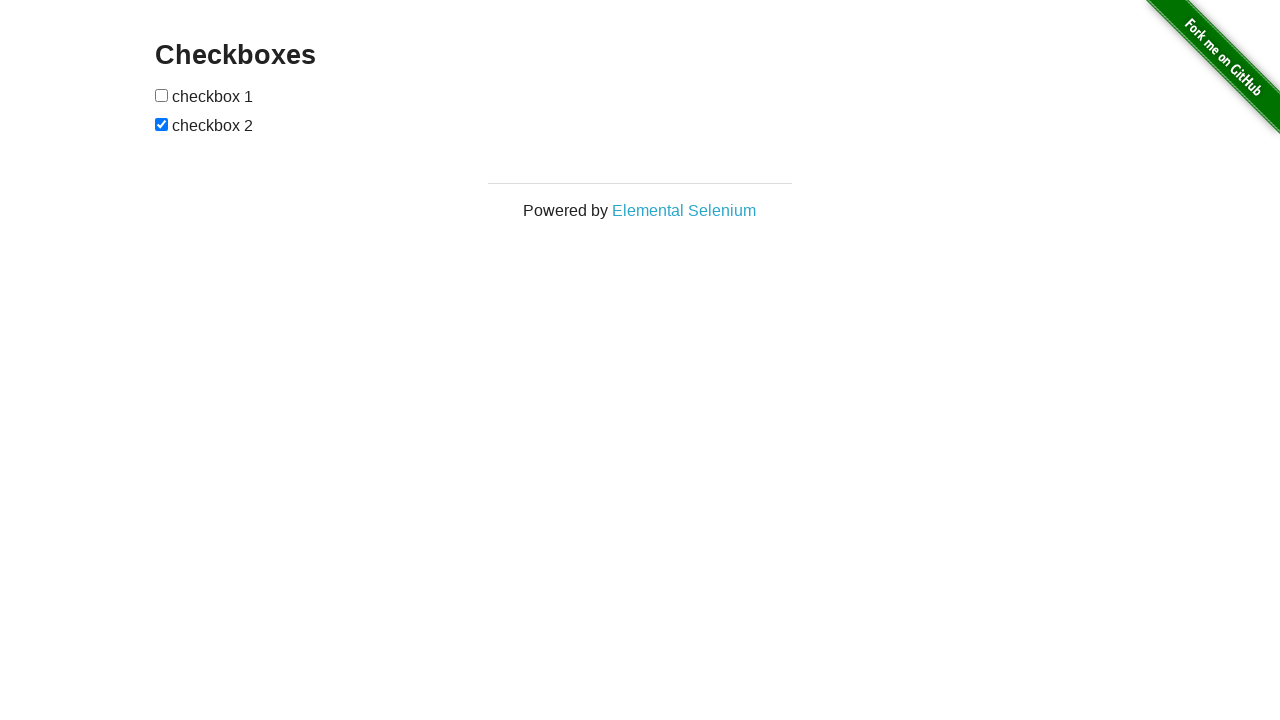

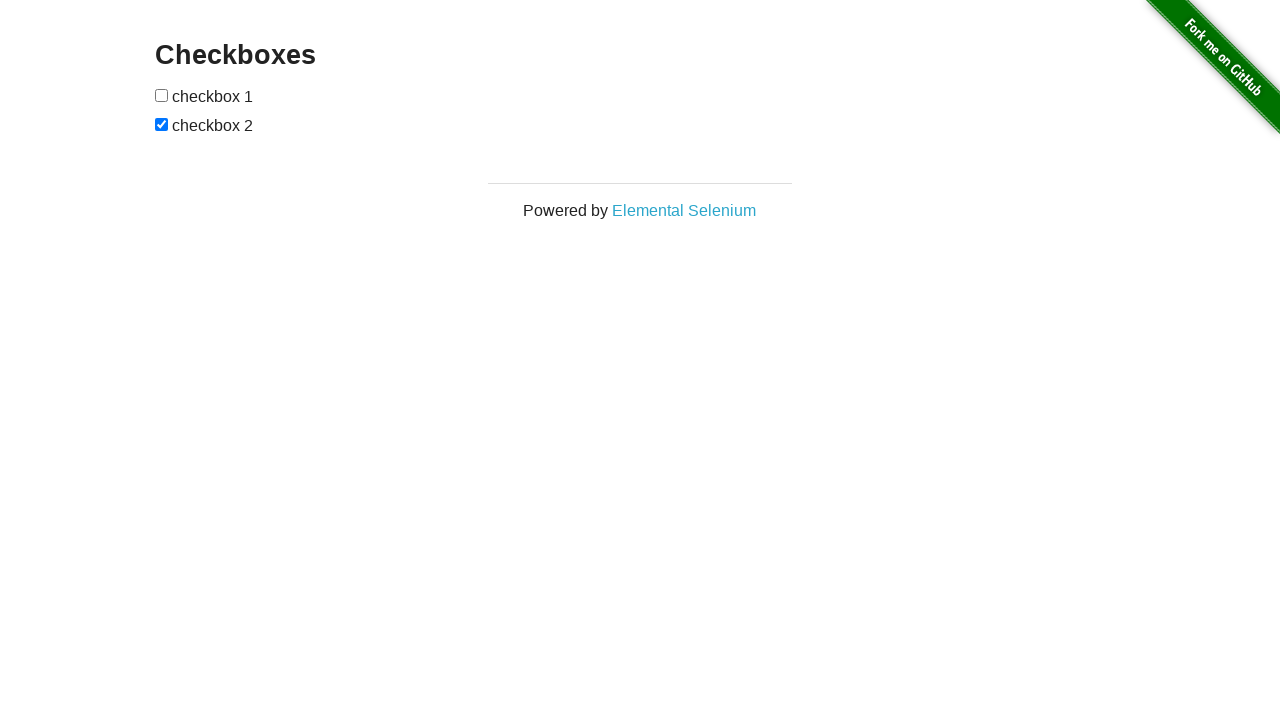